Tests autocomplete functionality by typing a partial country name "Ind" and navigating through dropdown suggestions using keyboard arrows until "India" is found or max attempts reached.

Starting URL: http://qaclickacademy.com/practice.php

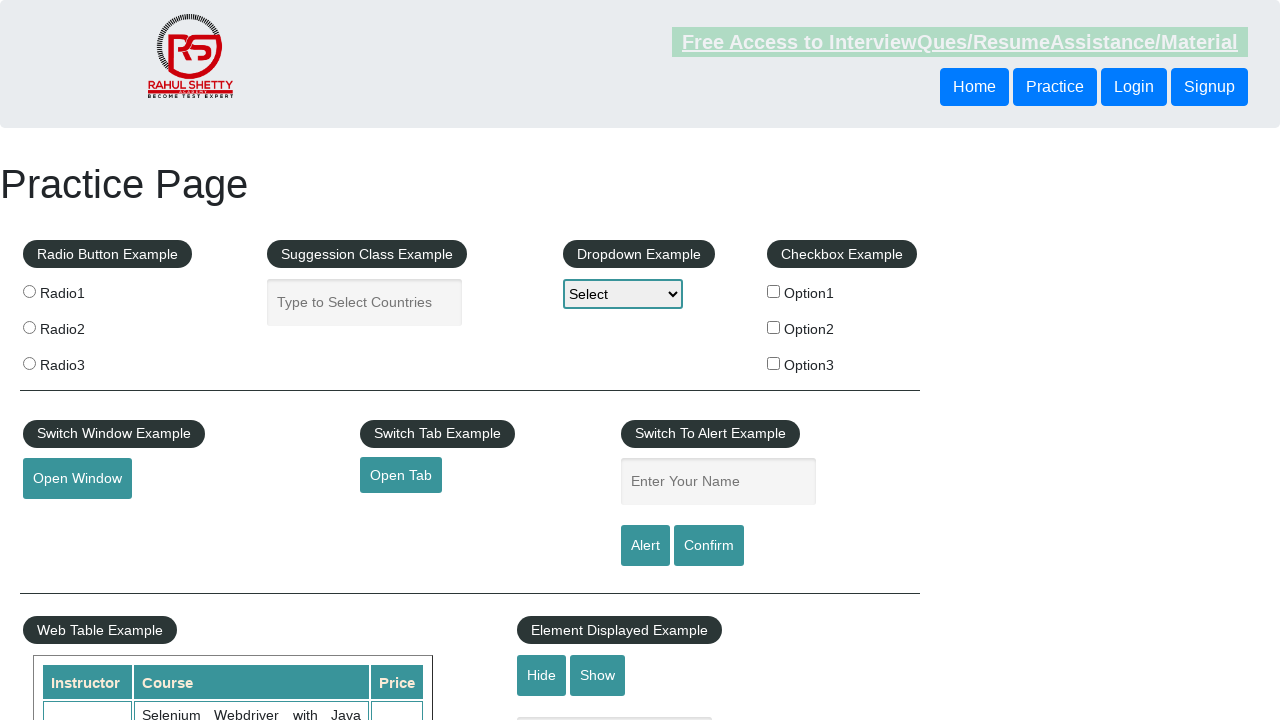

Filled autocomplete field with 'Ind' on #autocomplete
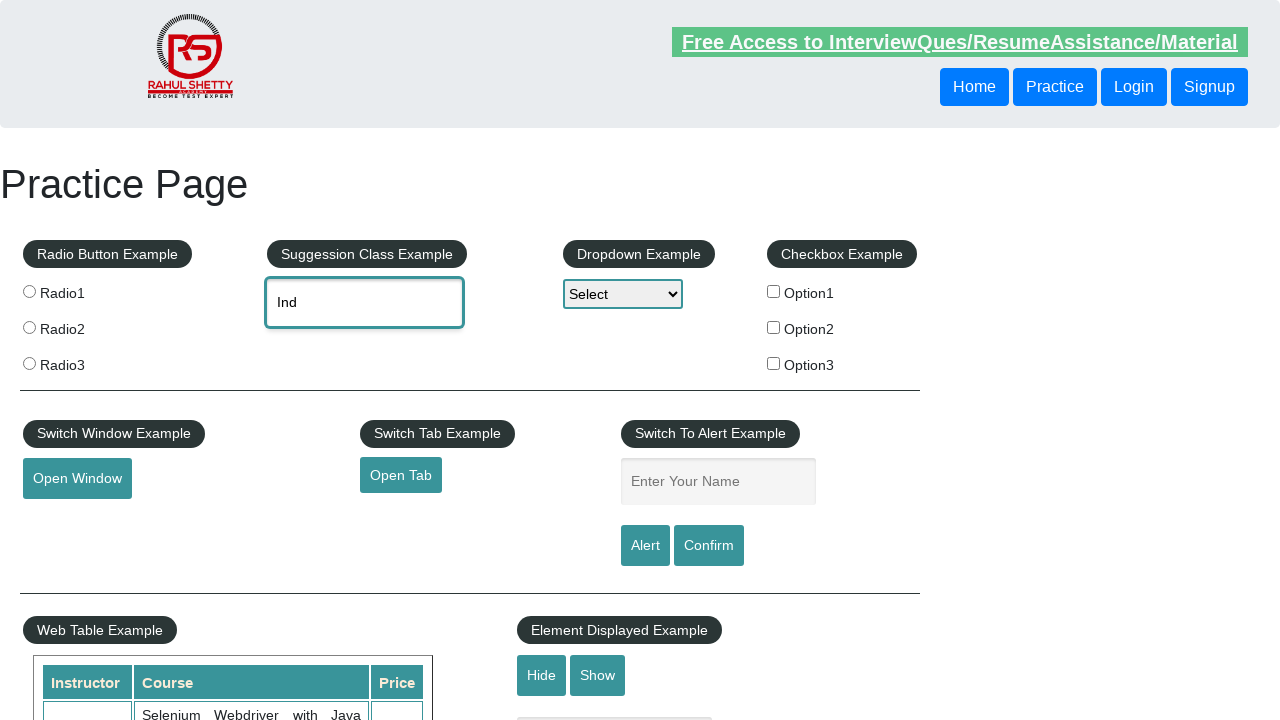

Waited 2 seconds for autocomplete suggestions to appear
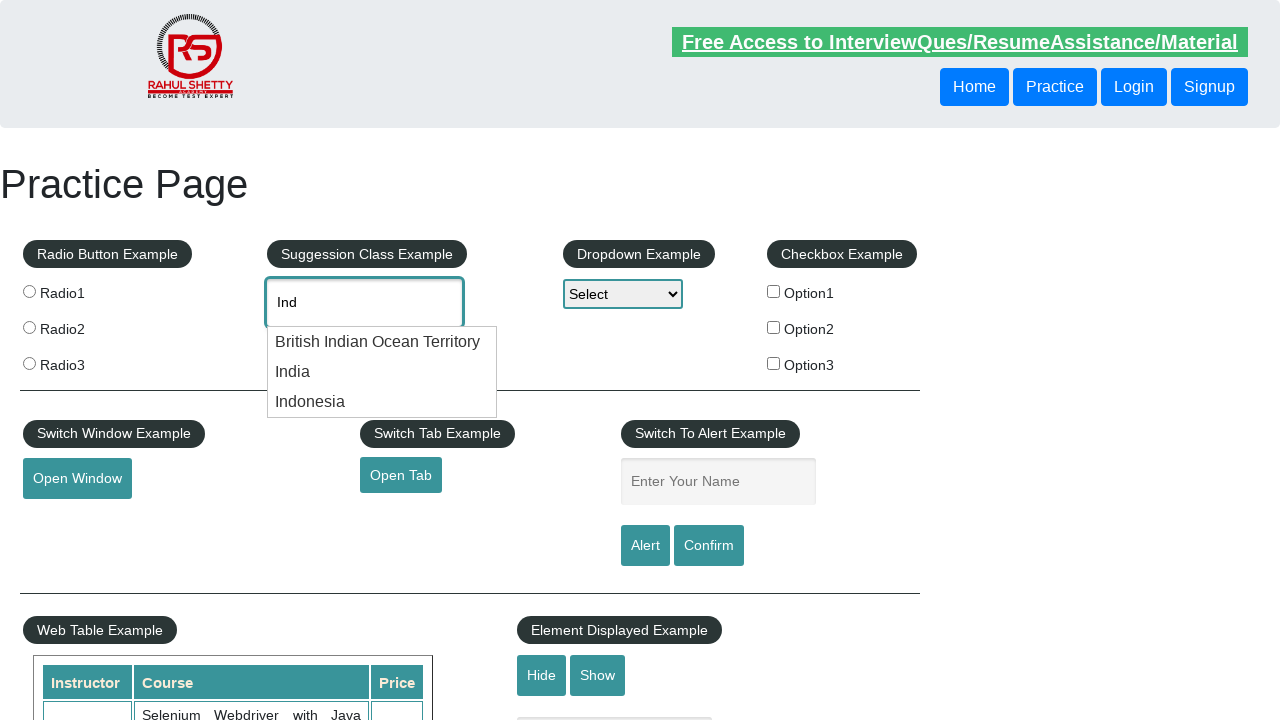

Pressed ArrowDown to navigate to first suggestion on #autocomplete
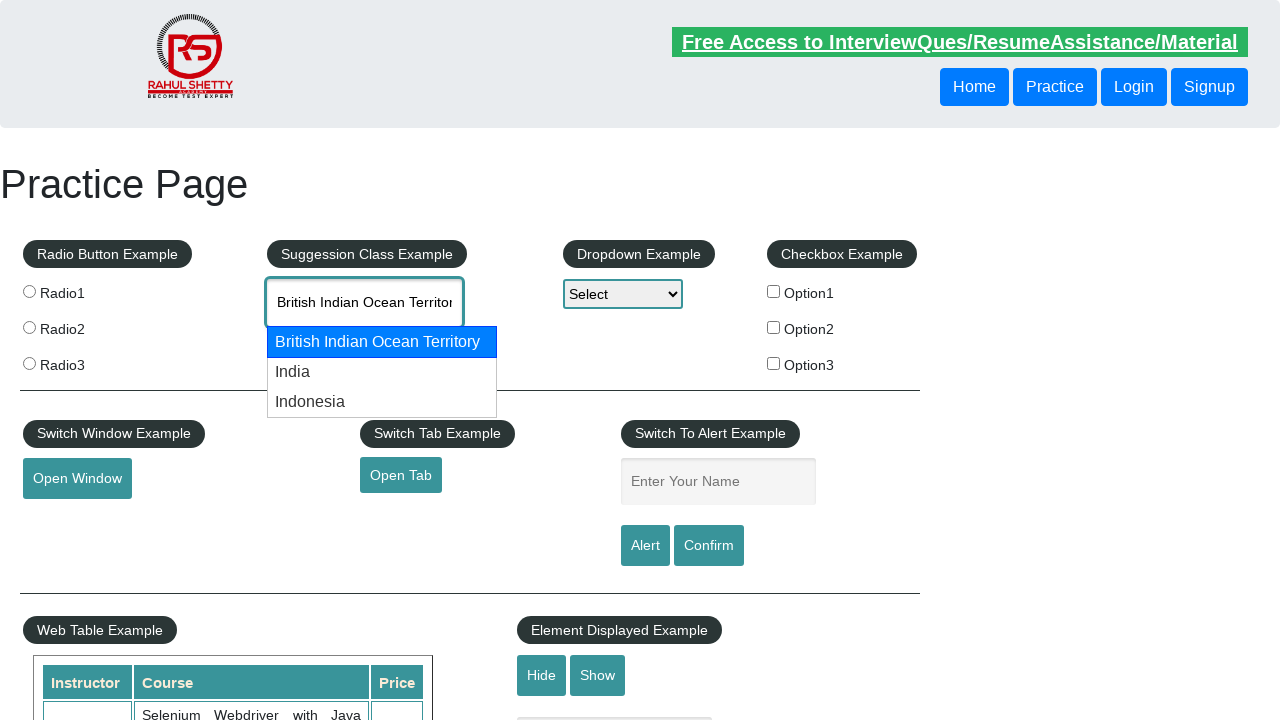

Retrieved current autocomplete value: 'British Indian Ocean Territory'
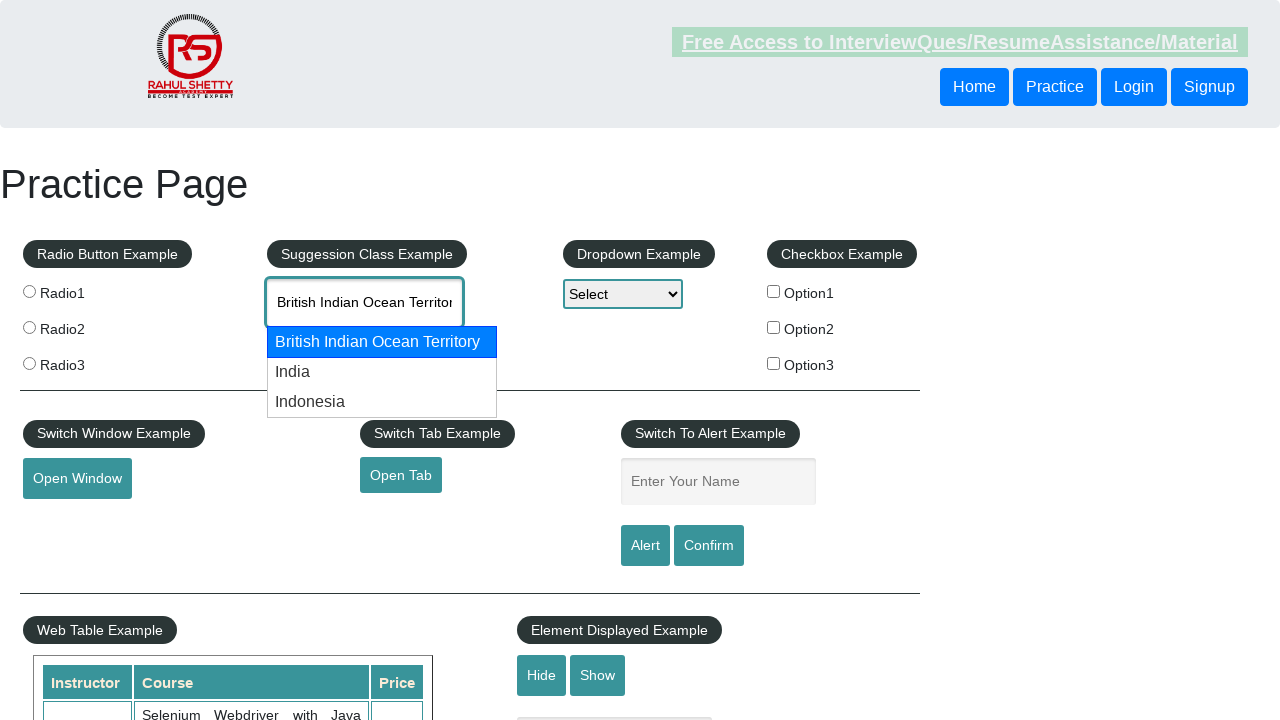

Pressed ArrowDown to navigate to next suggestion (attempt 1 of 6) on #autocomplete
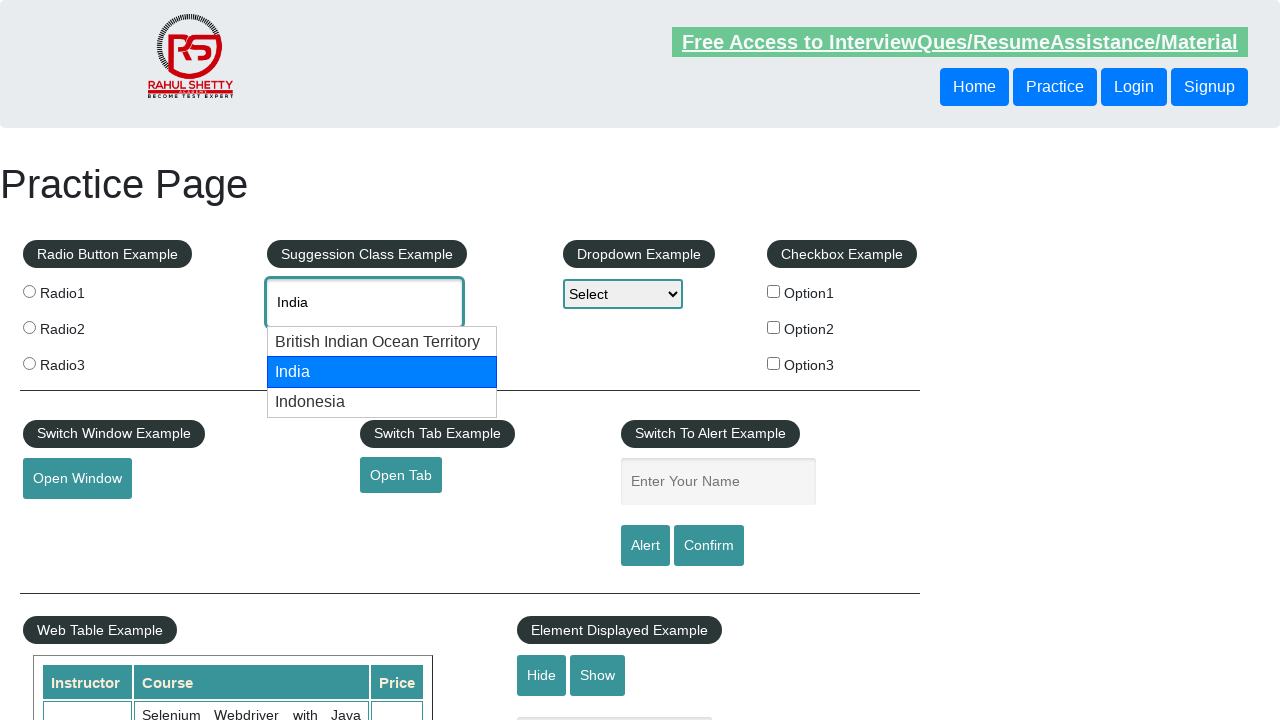

Retrieved current autocomplete value: 'India'
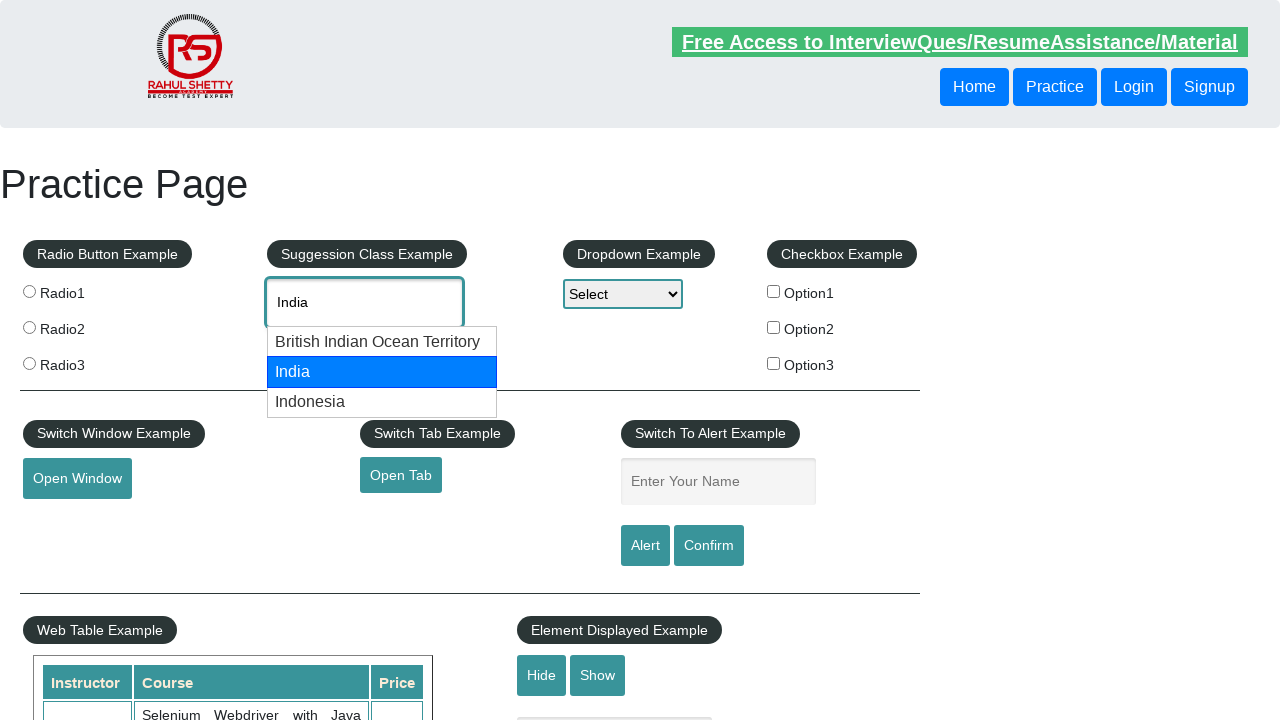

Found 'India' in autocomplete field, stopping navigation
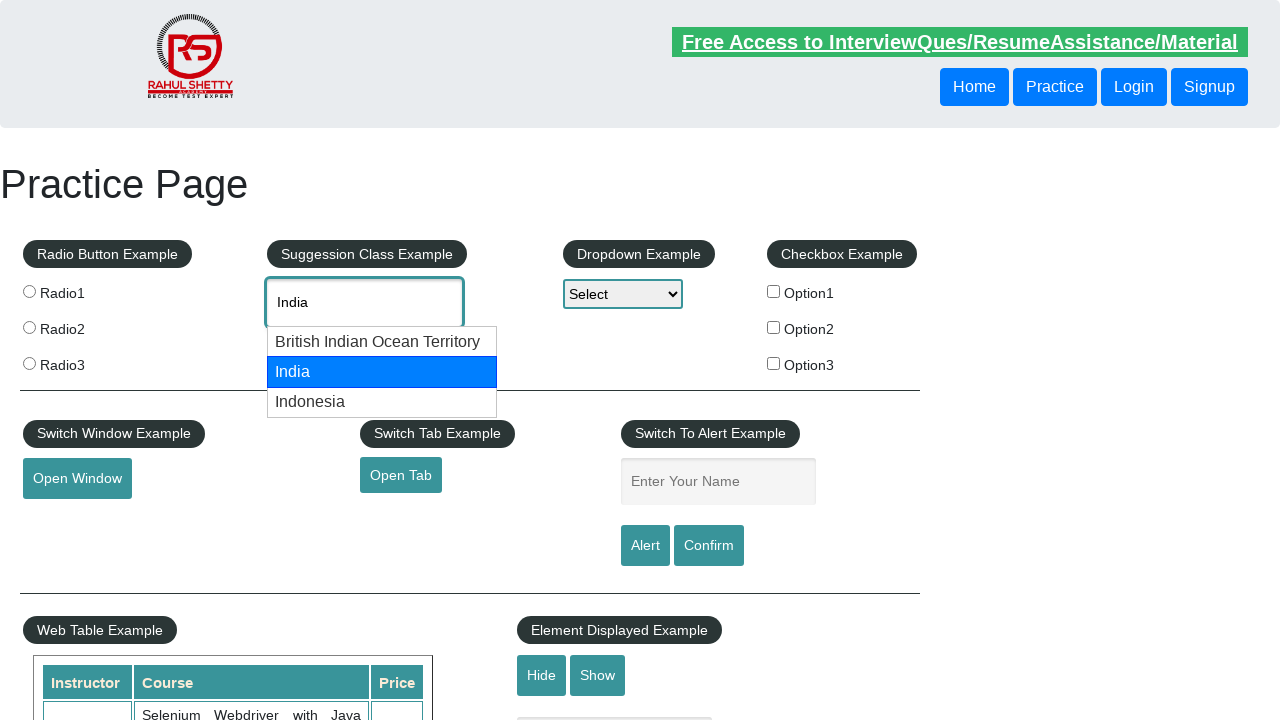

Retrieved final autocomplete value: 'India'
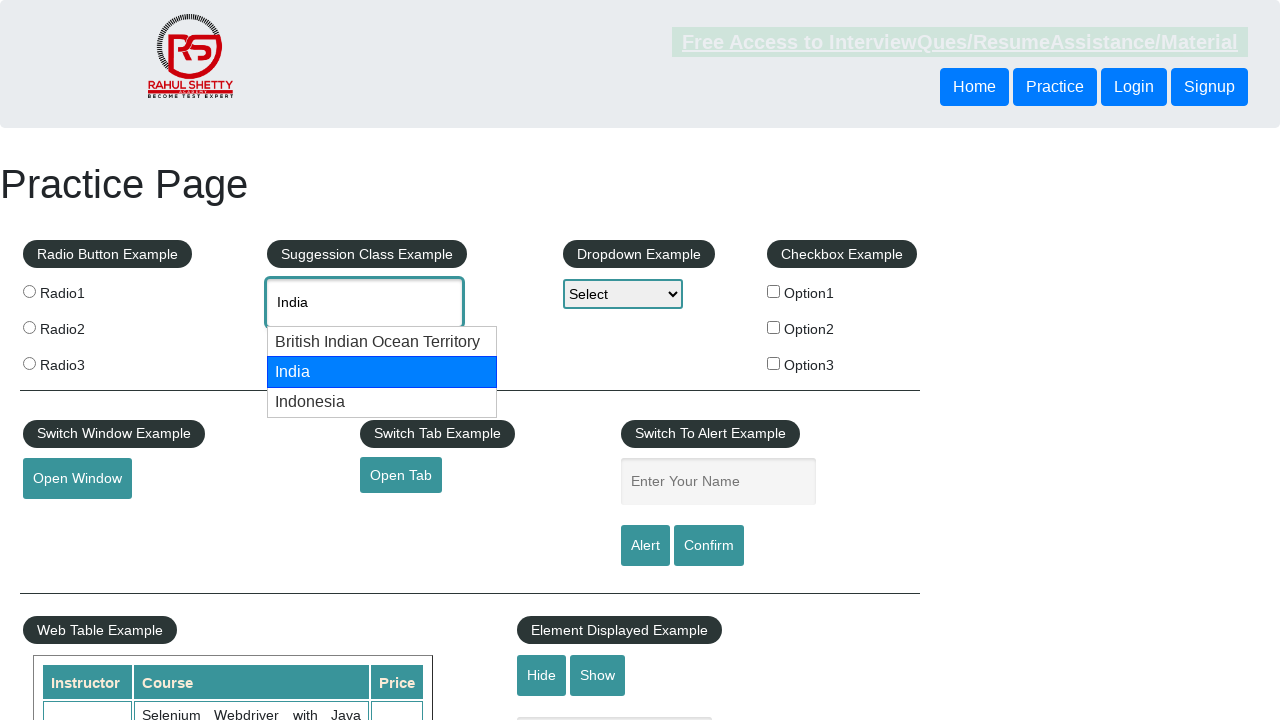

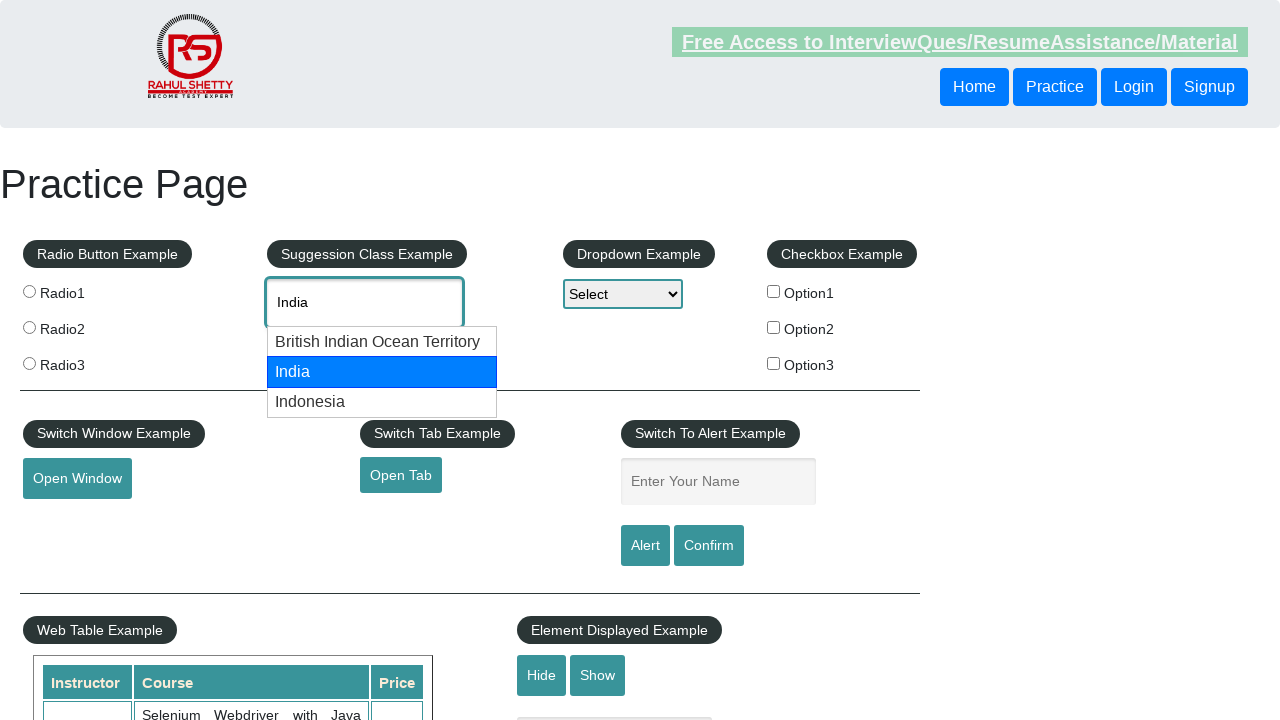